Tests drag and drop functionality by dragging an element and dropping it onto a target

Starting URL: http://jqueryui.com/droppable/

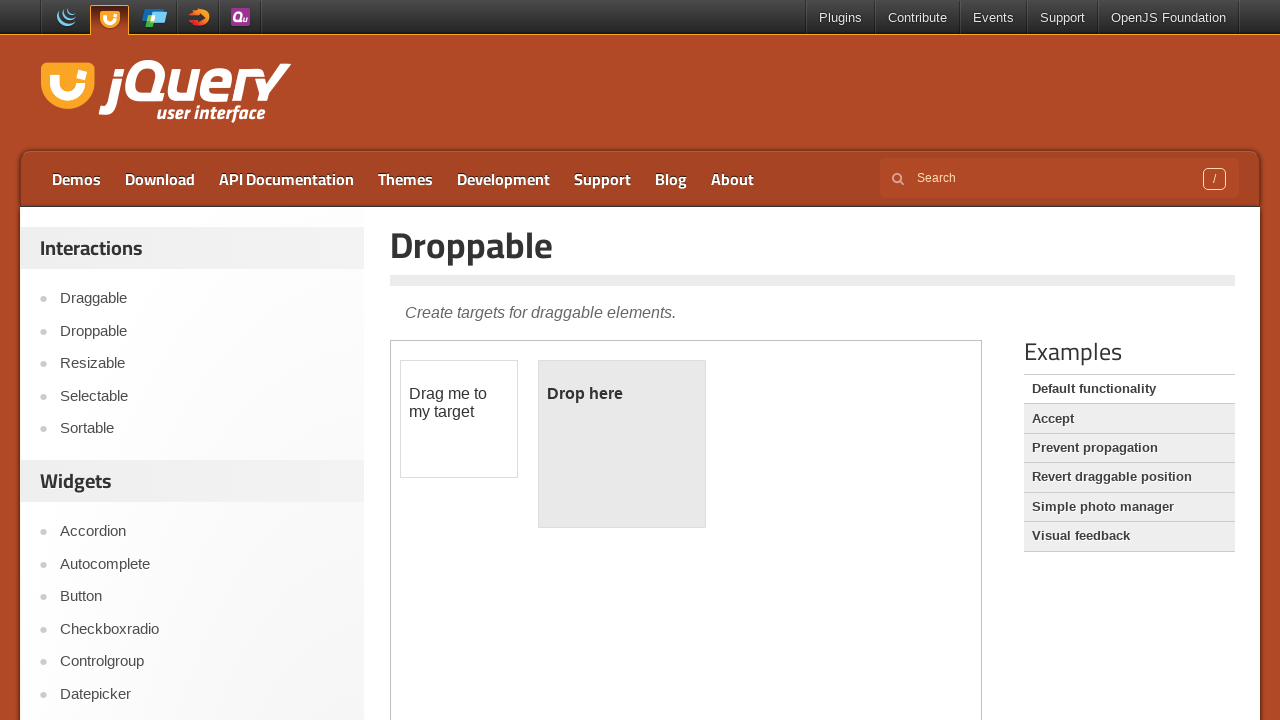

Located and switched to demo iframe
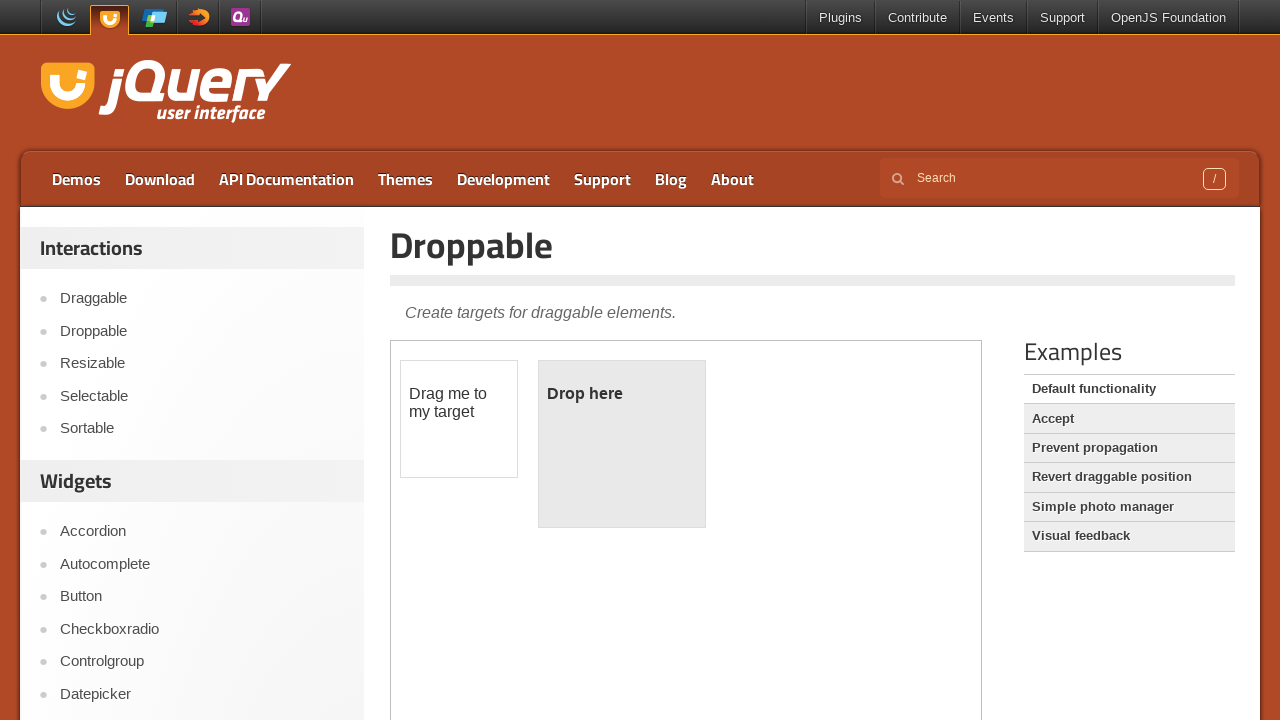

Located draggable element
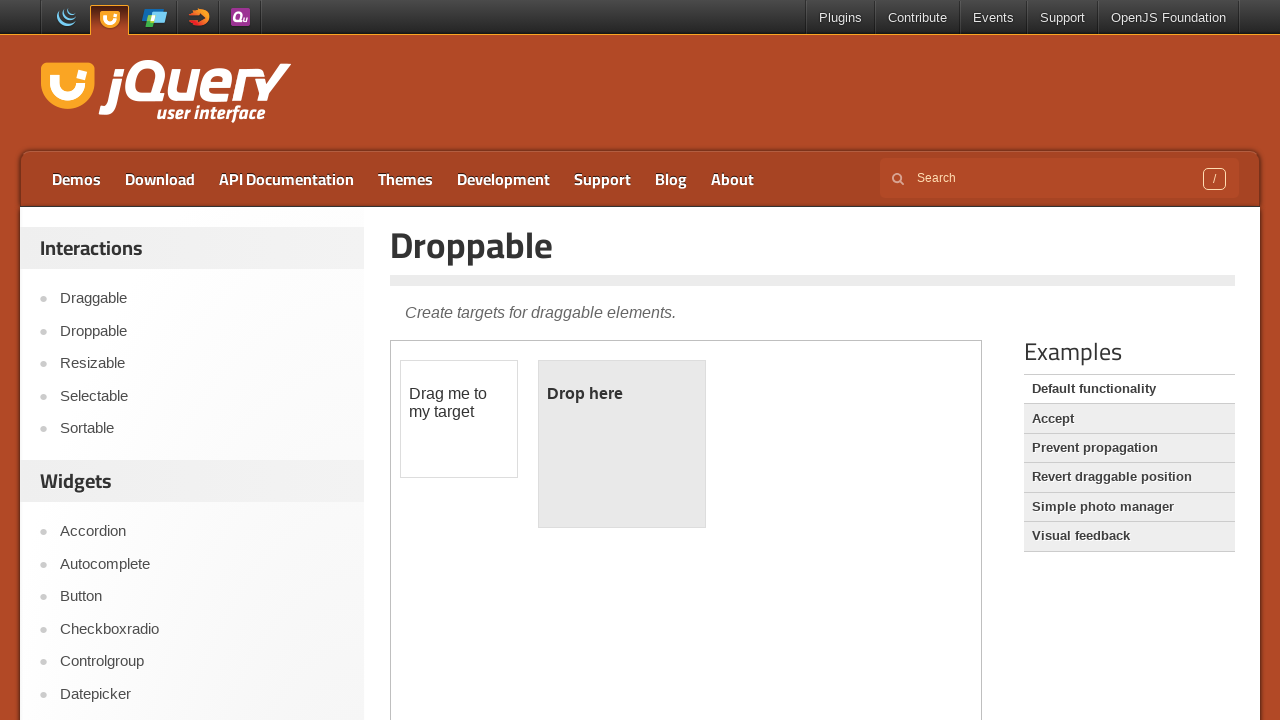

Located droppable target element
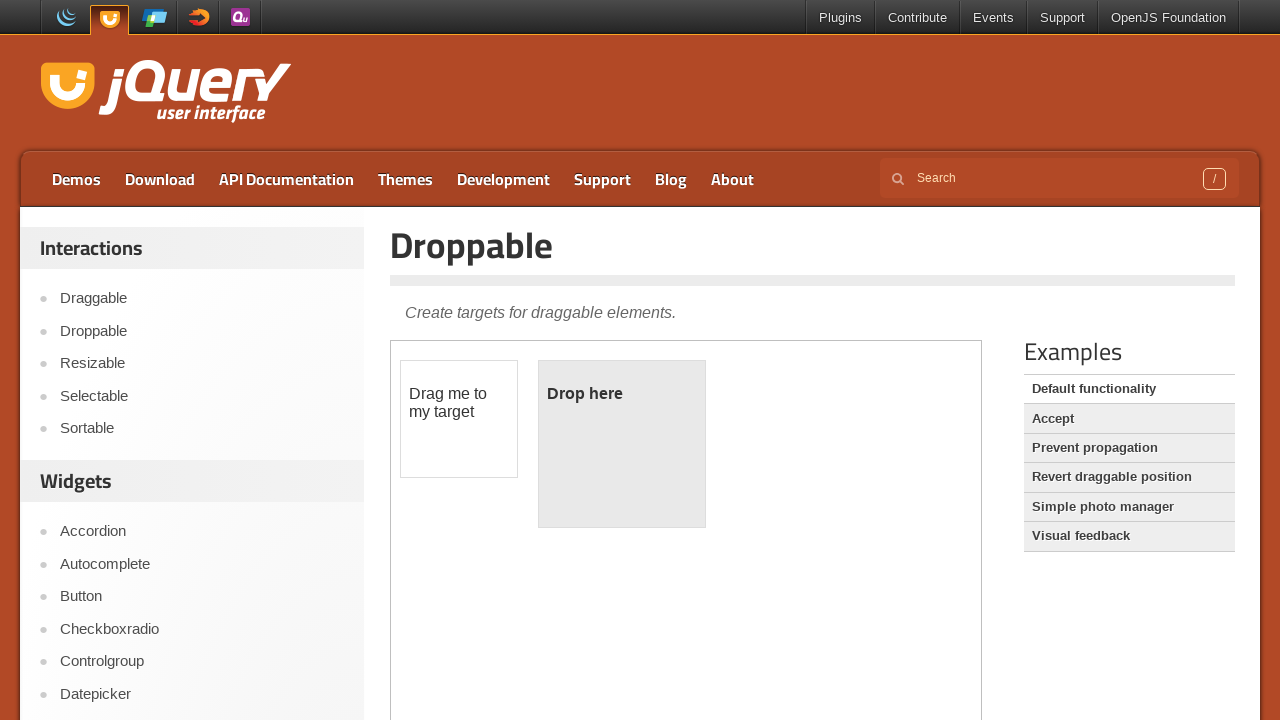

Dragged element onto drop target at (622, 444)
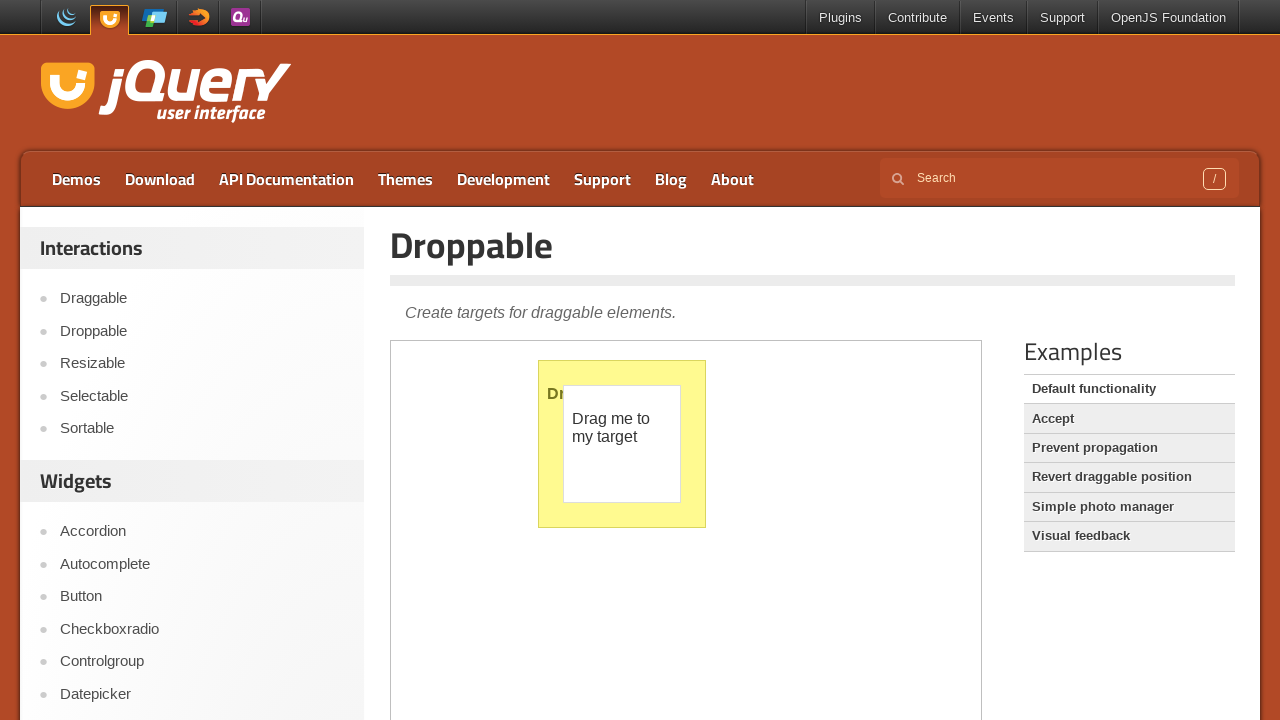

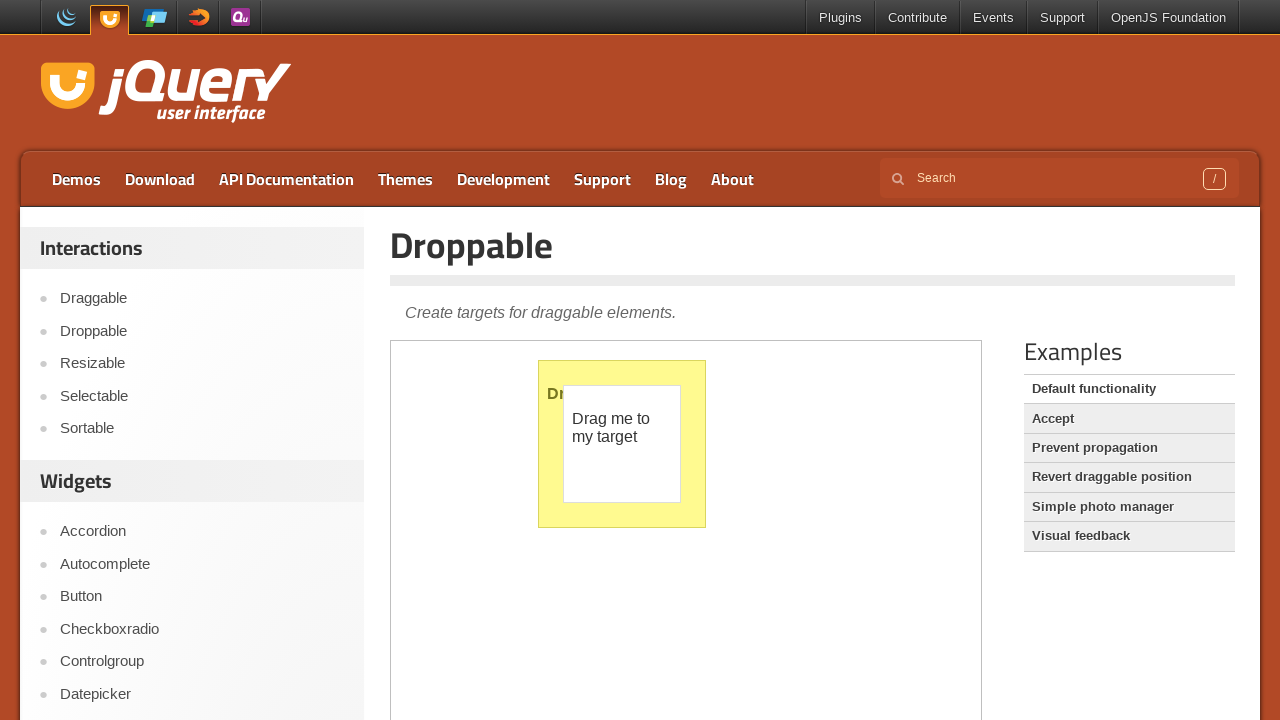